Tests delay/wait functionality on a demo page by clicking buttons and waiting for elements to appear with specific text content.

Starting URL: https://qavbox.github.io/demo/delay

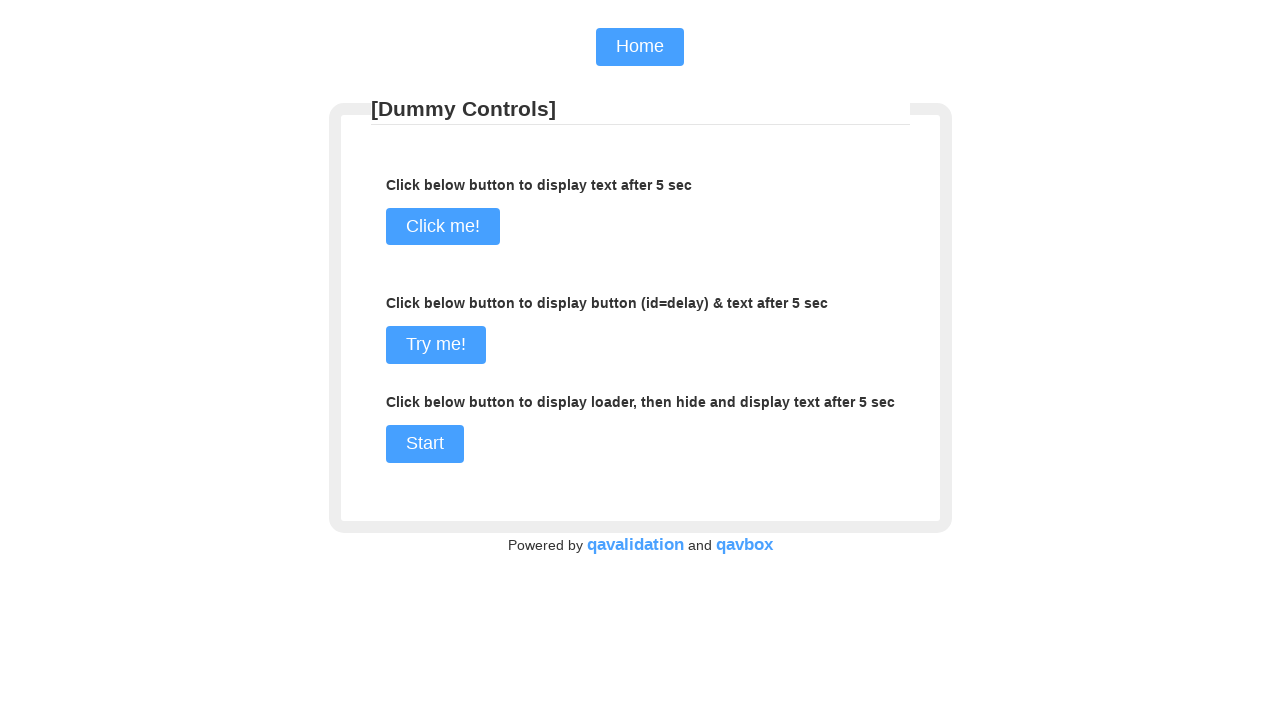

Clicked the first commit button (commit1) at (436, 345) on input[name='commit1']
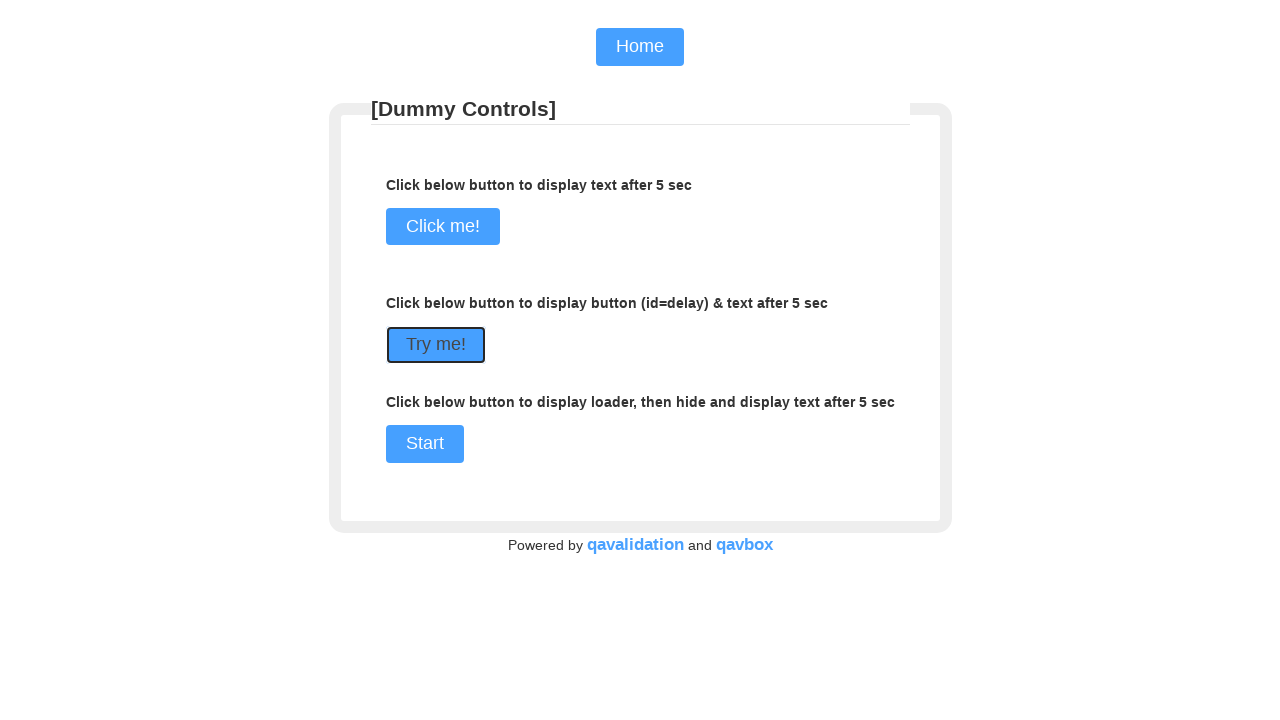

Waited for delay element (h2#delay) to appear
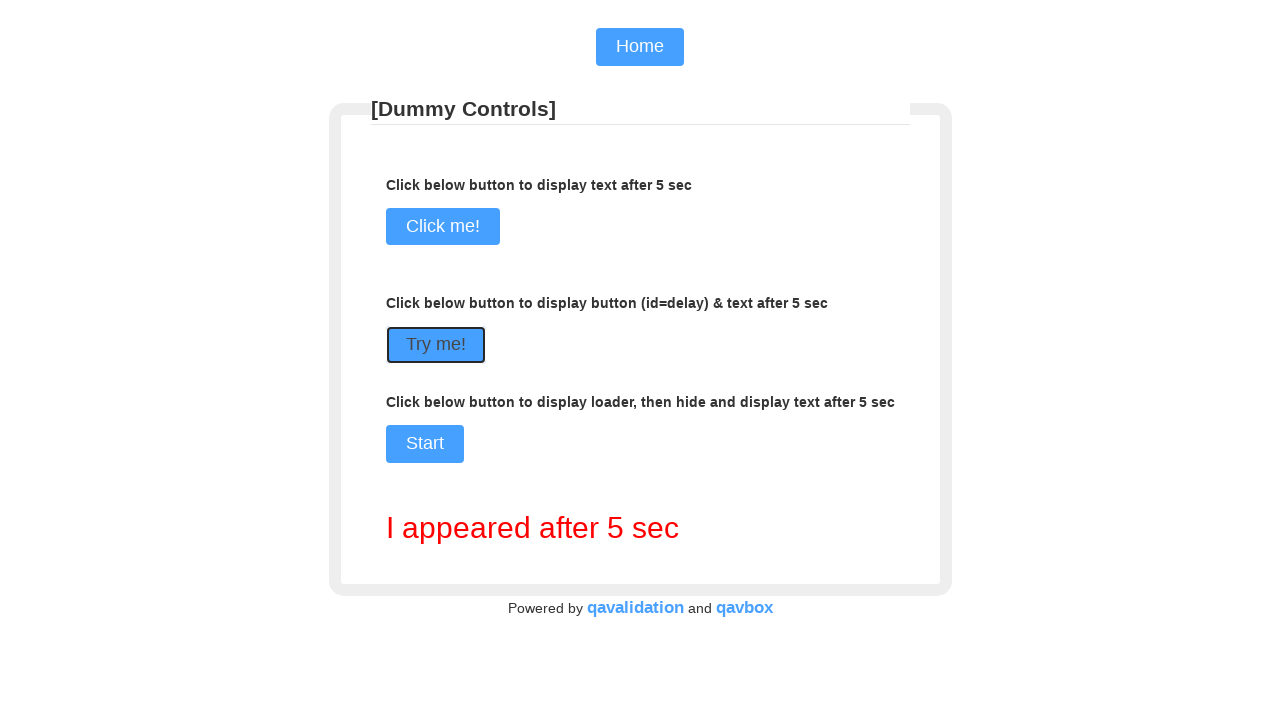

Retrieved and printed text content from delay element
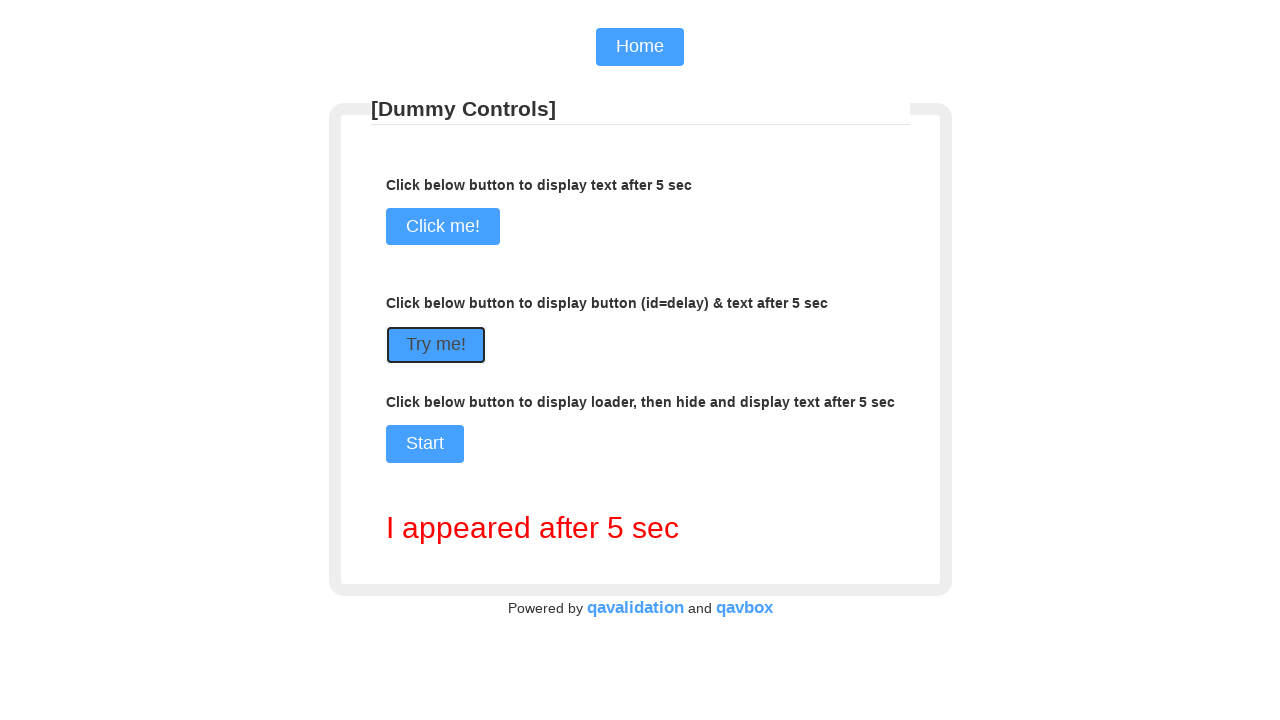

Clicked the second commit button (commit) at (442, 227) on input[name='commit']
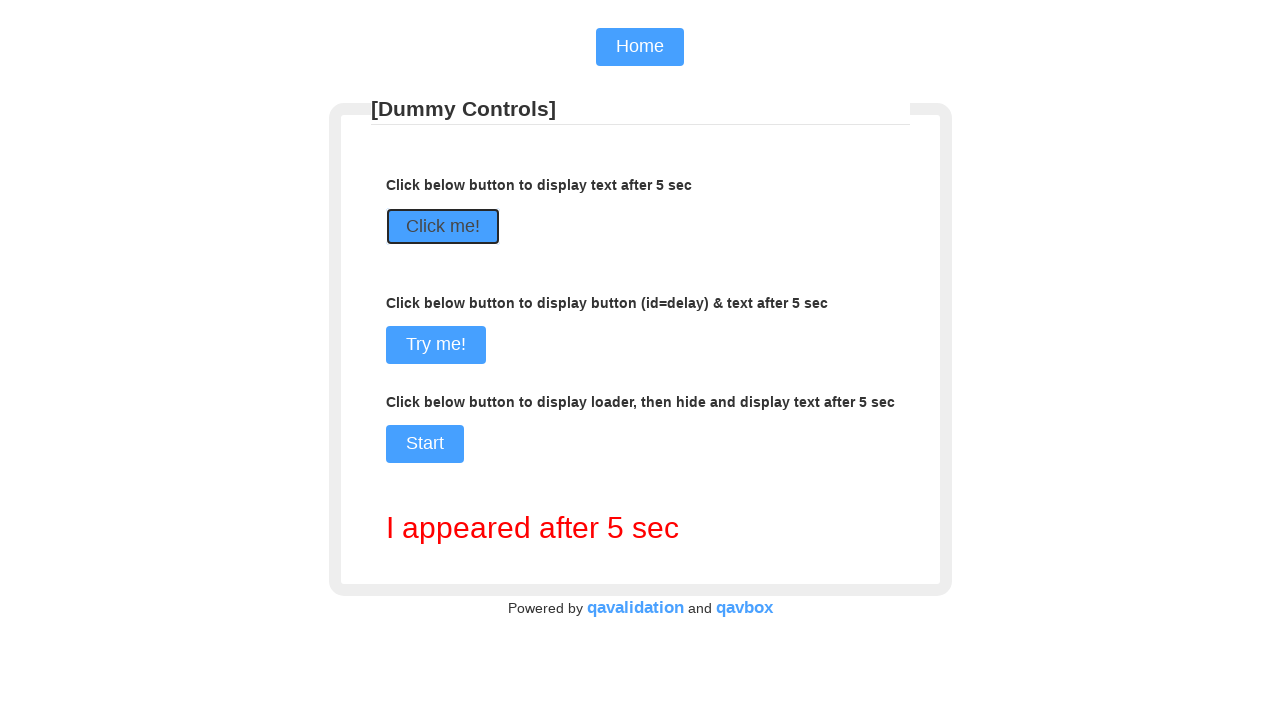

Waited for h2#two element to appear in DOM
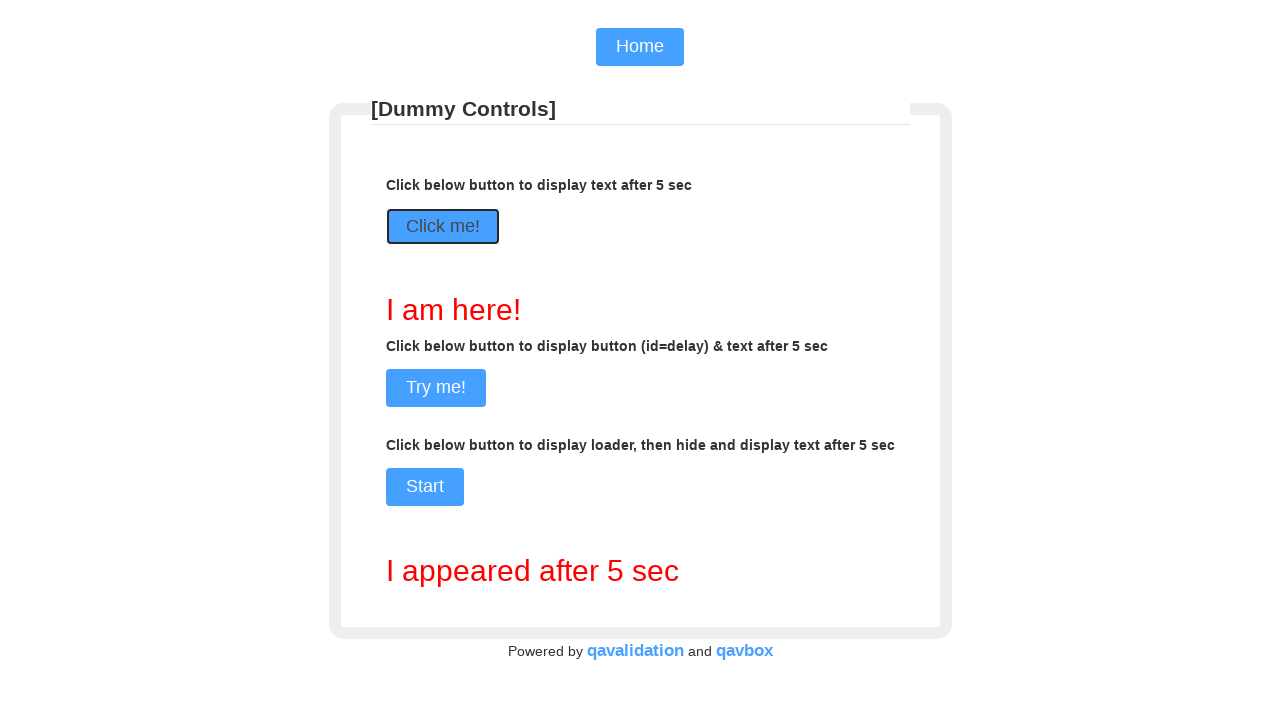

Waited for h2#two element to be visible
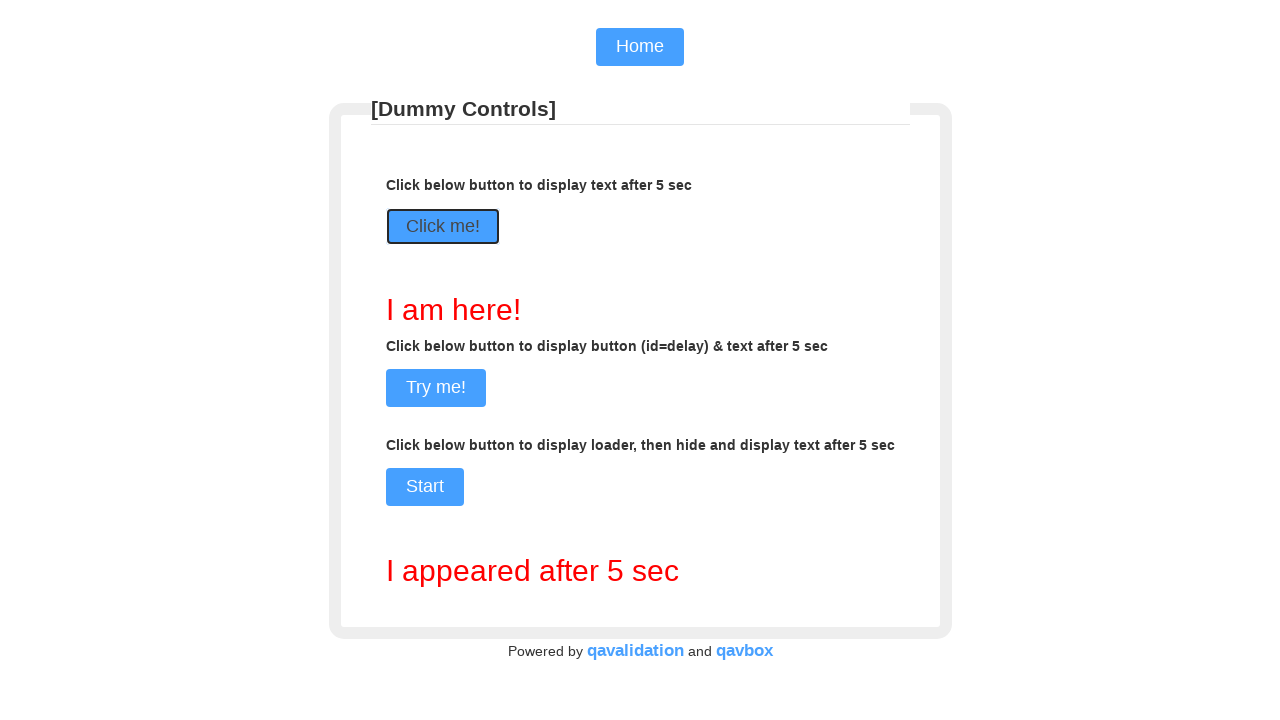

Waited for h2#two text content to include 'I am here!'
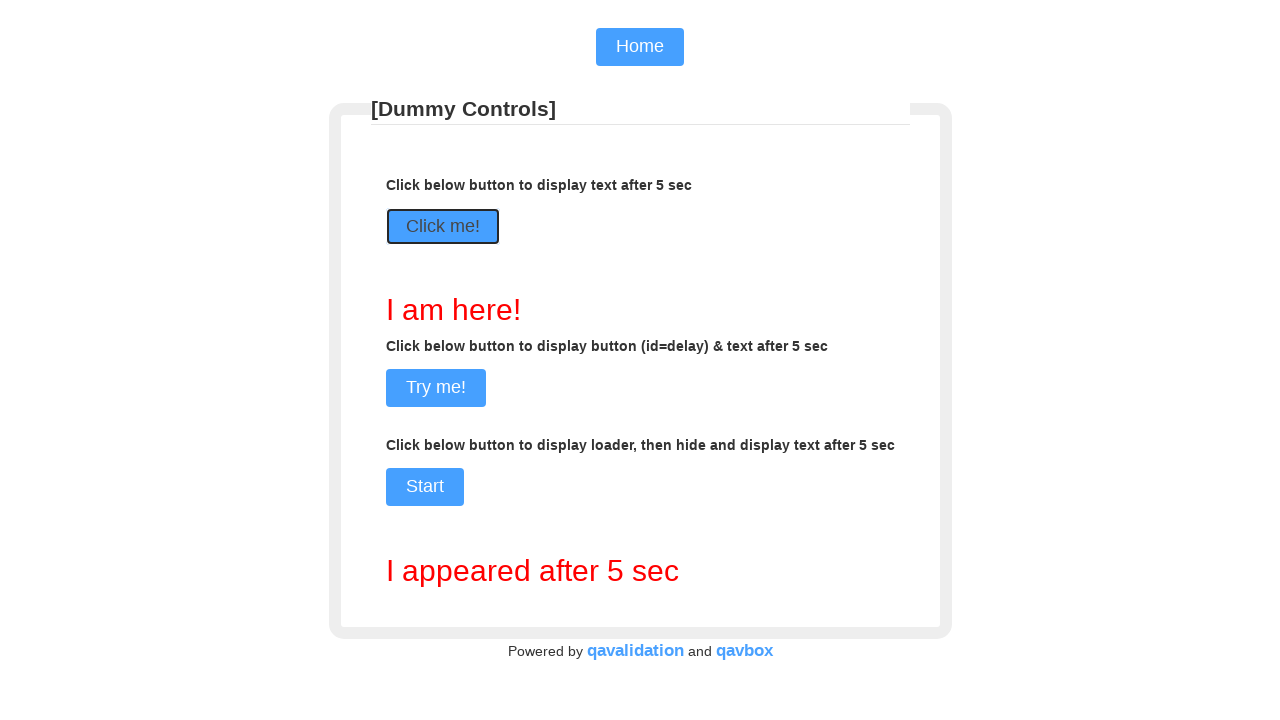

Retrieved and printed final text content from h2#two element
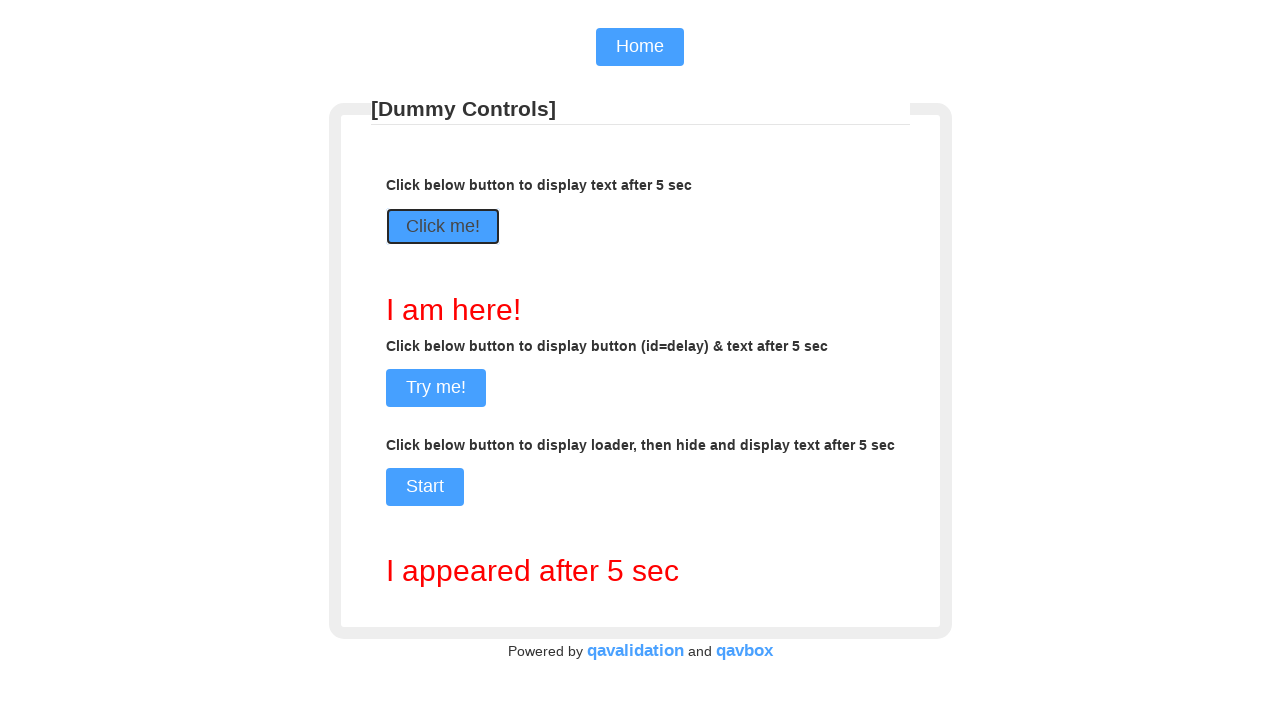

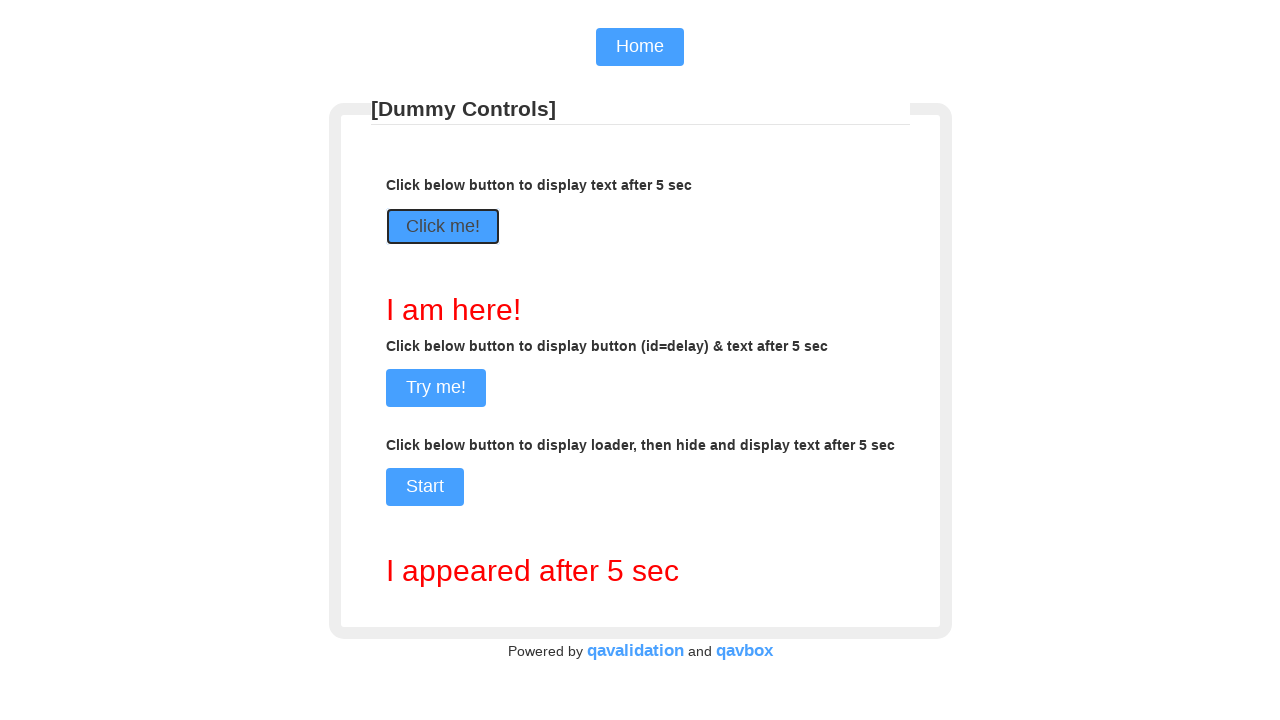